Tests the datepicker functionality by entering a date value into the datepicker input field

Starting URL: https://formy-project.herokuapp.com/datepicker

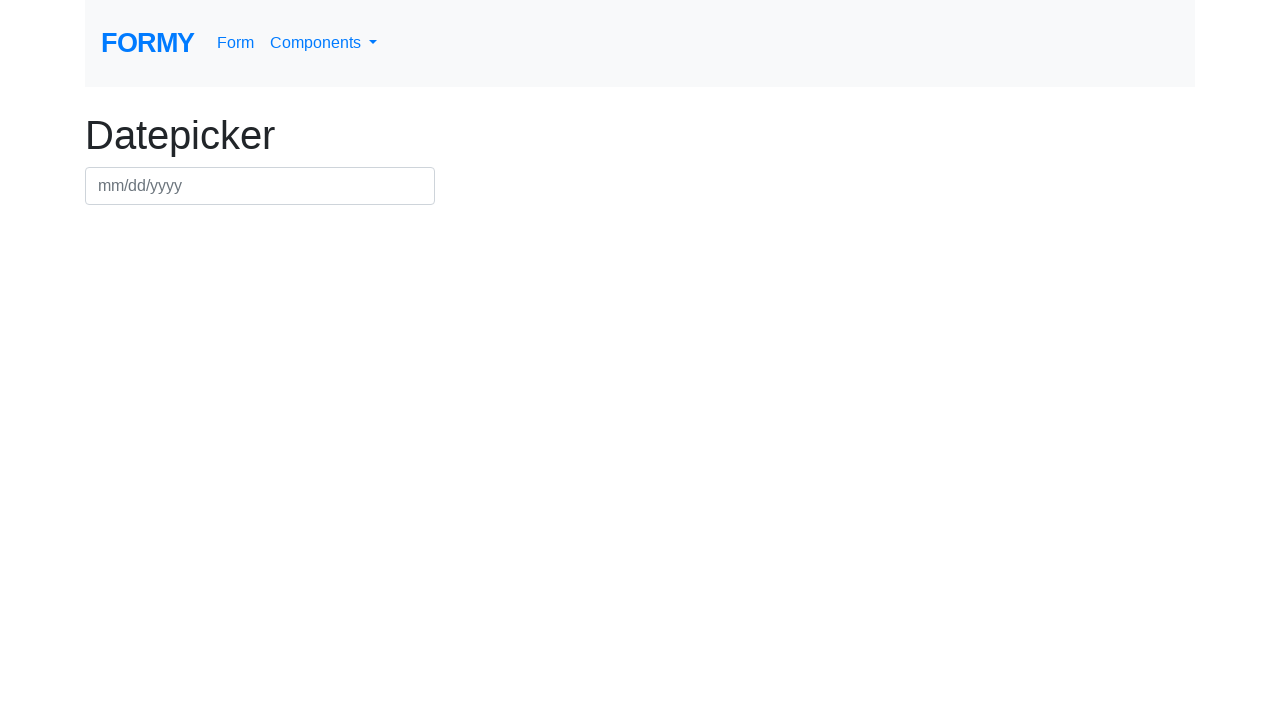

Filled datepicker input field with date '03/15/1995' on #datepicker
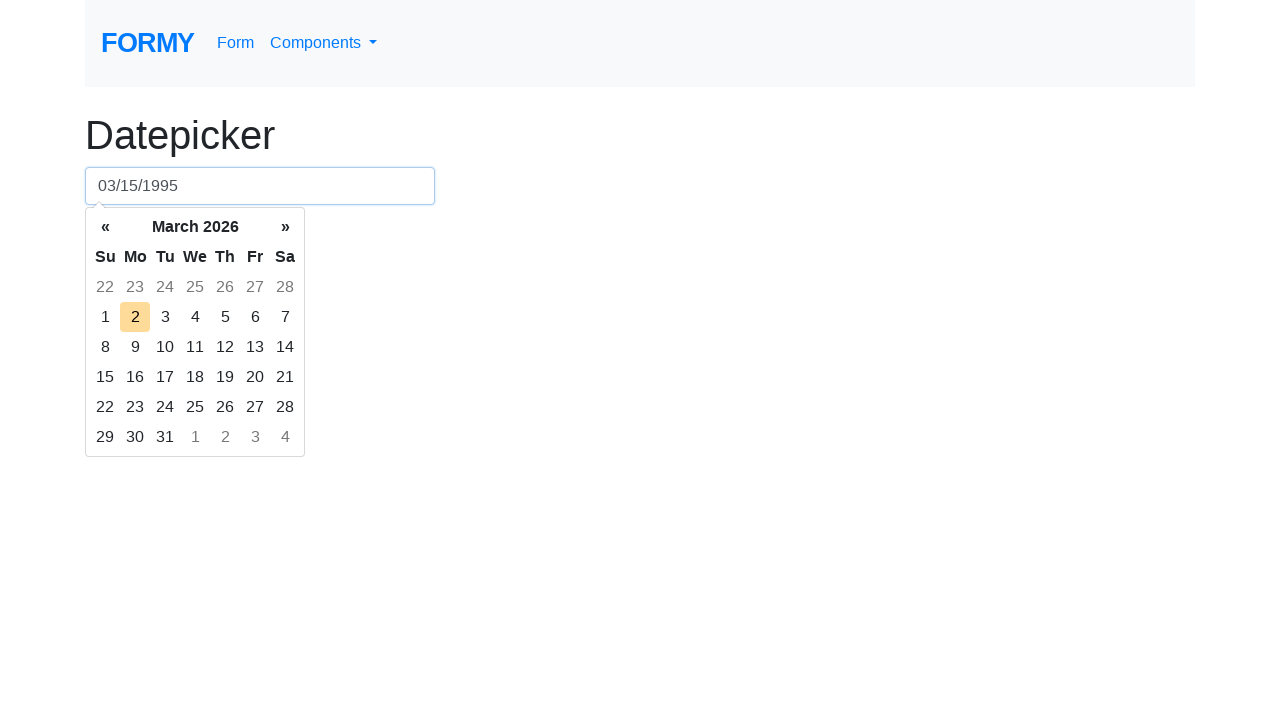

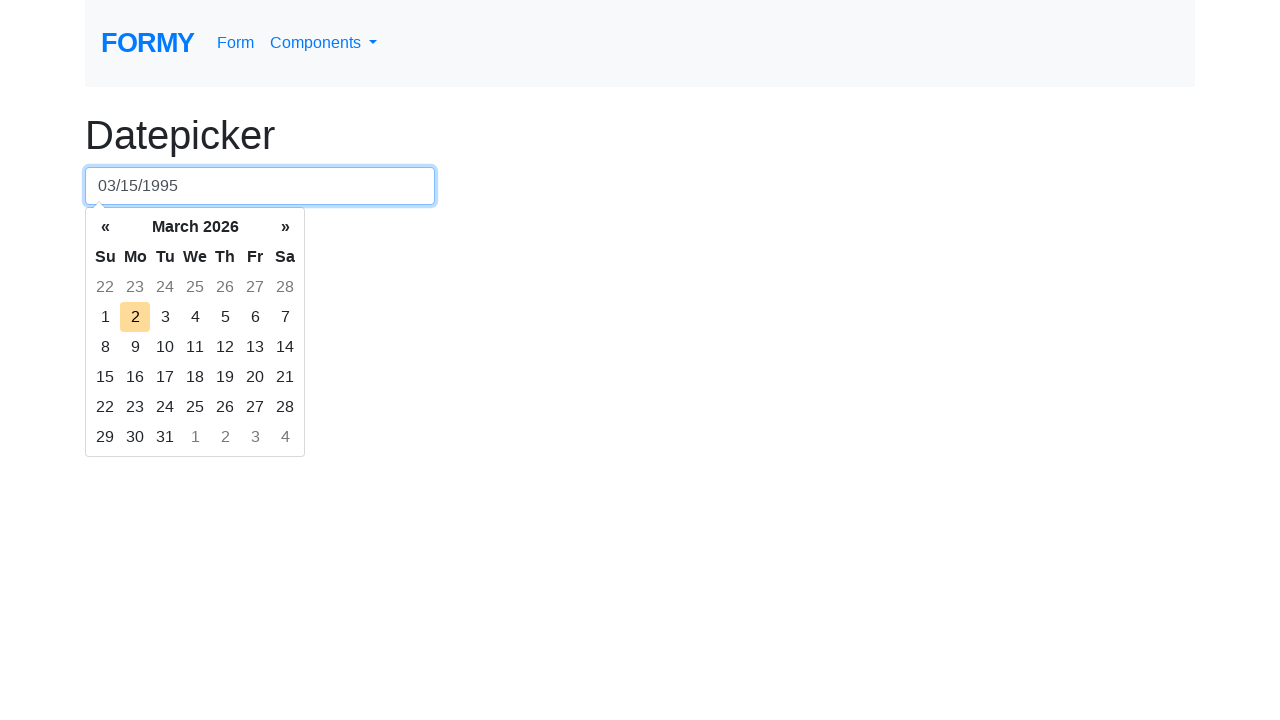